Tests Singapore Airlines flight booking form by selecting origin and destination cities using keyboard navigation

Starting URL: https://www.singaporeair.com/en_UK/in/home#/book/bookflight

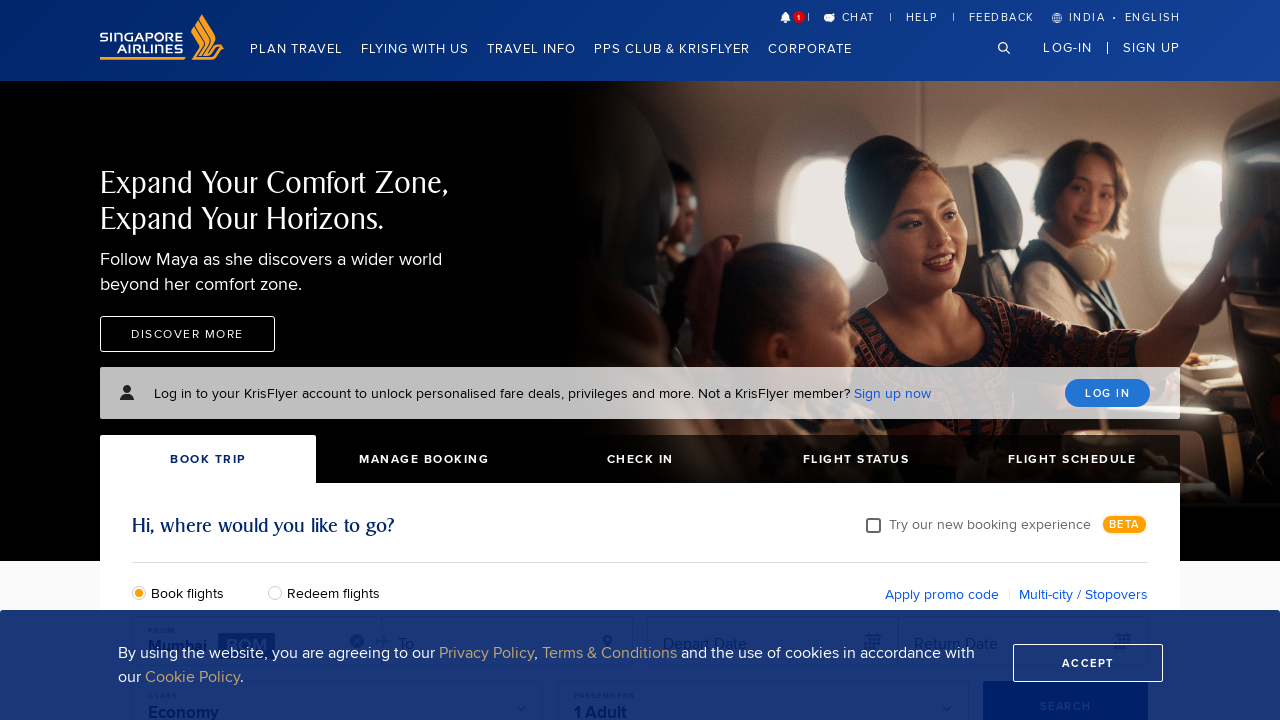

Cleared origin field on #flightOrigin1
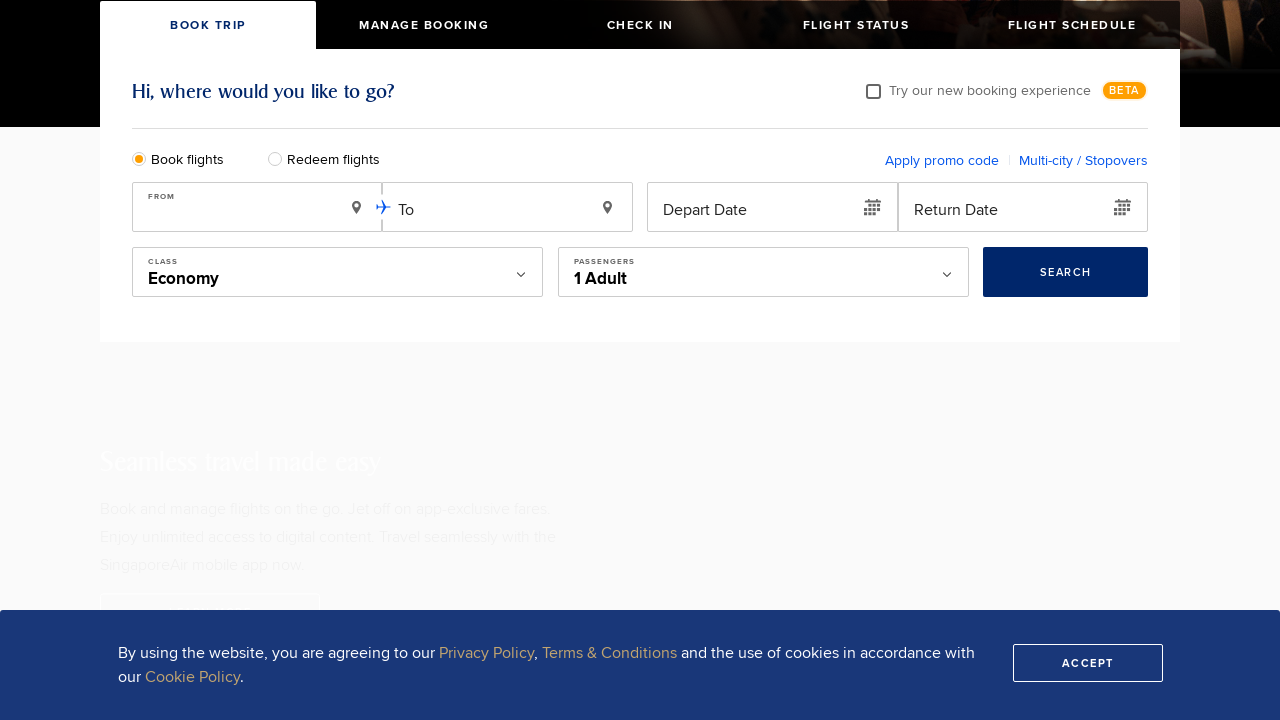

Filled origin field with 'chicago' on #flightOrigin1
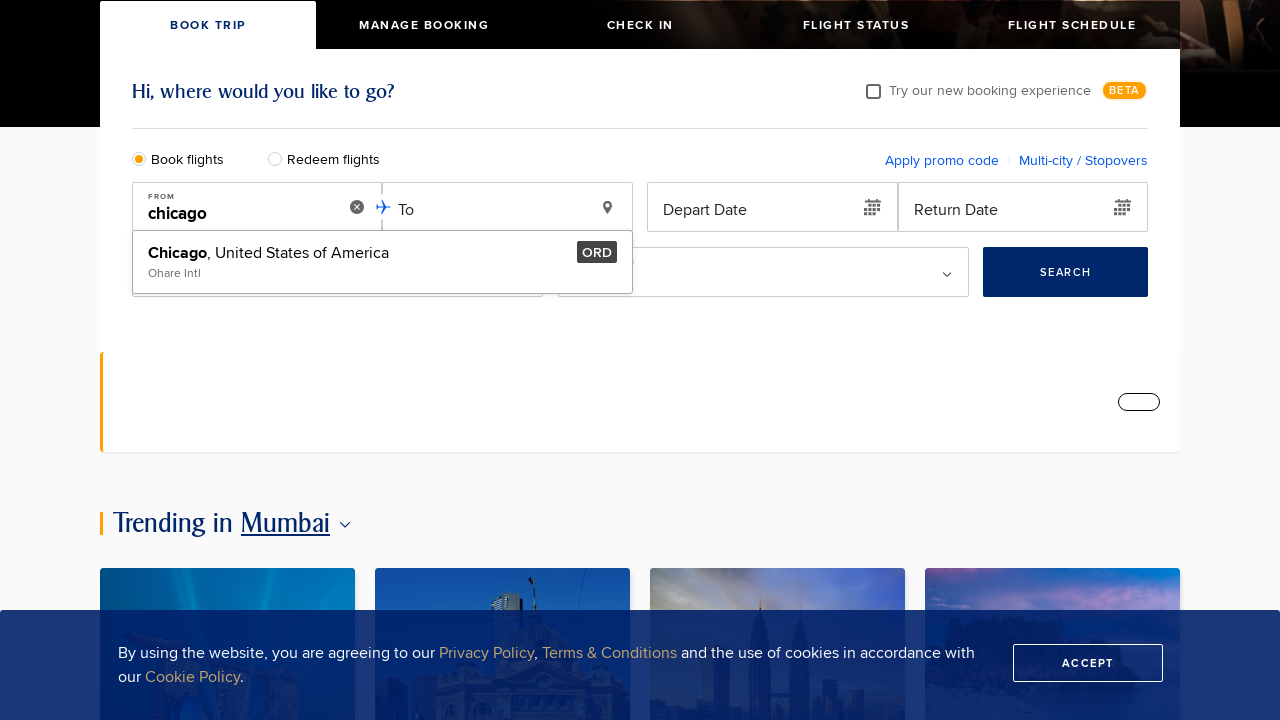

Pressed ArrowDown to navigate origin dropdown
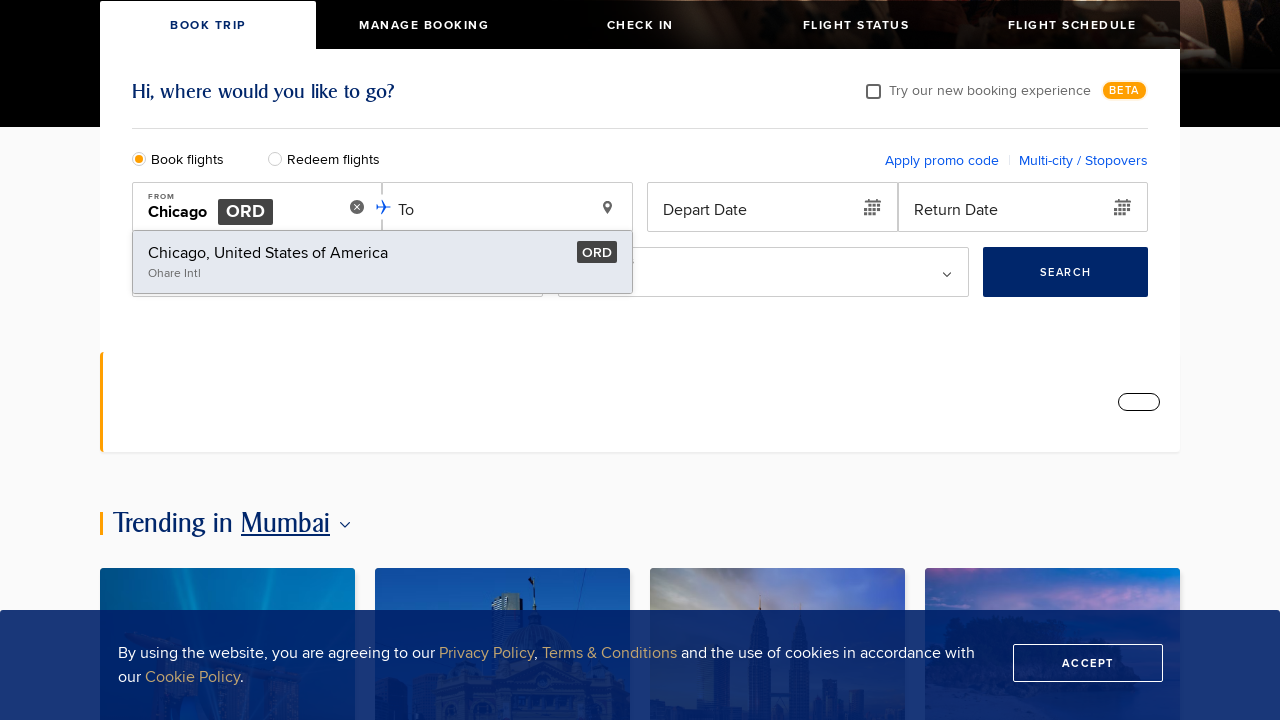

Pressed Enter to select origin city from dropdown
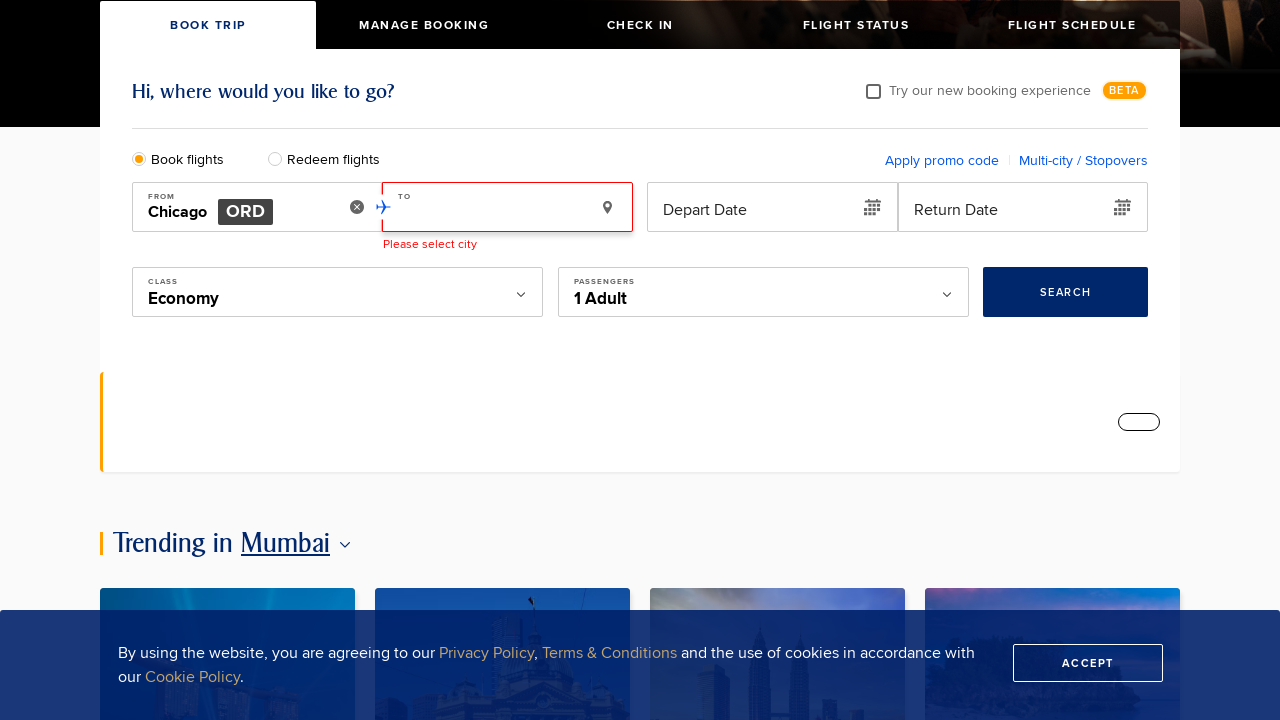

Filled destination field with 'NADI' on input[name='destination']
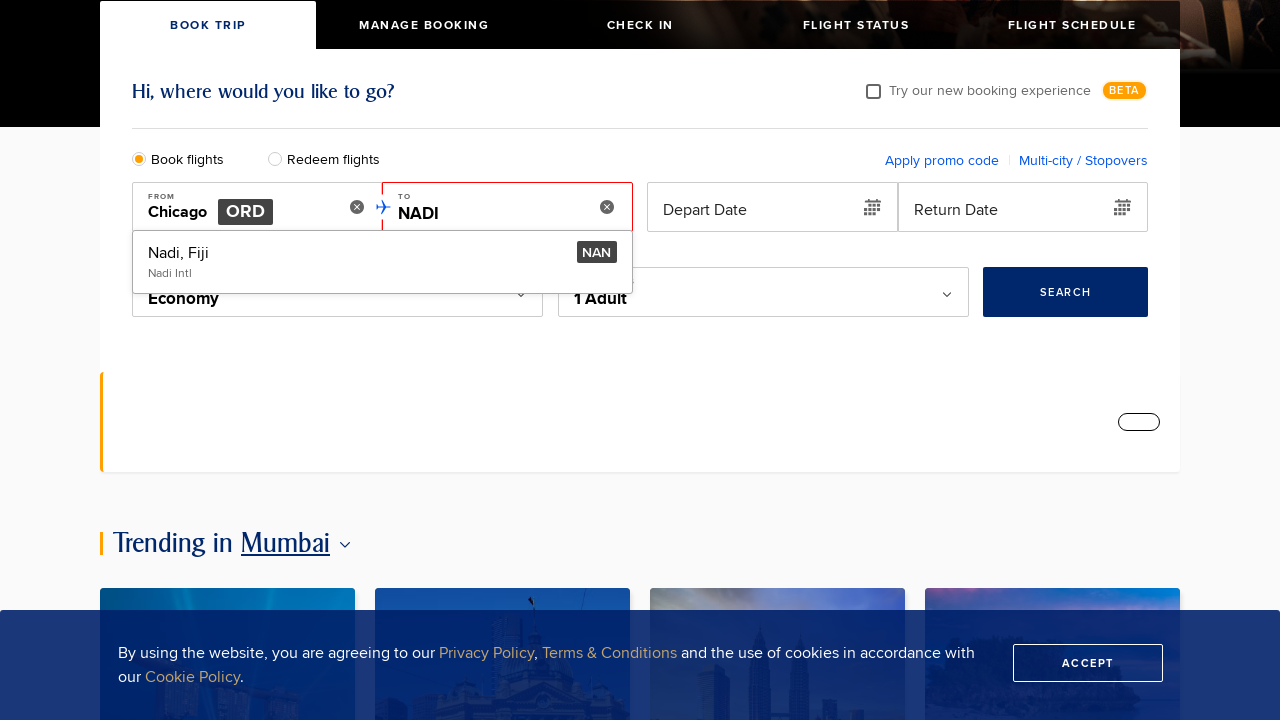

Pressed ArrowDown to navigate destination dropdown
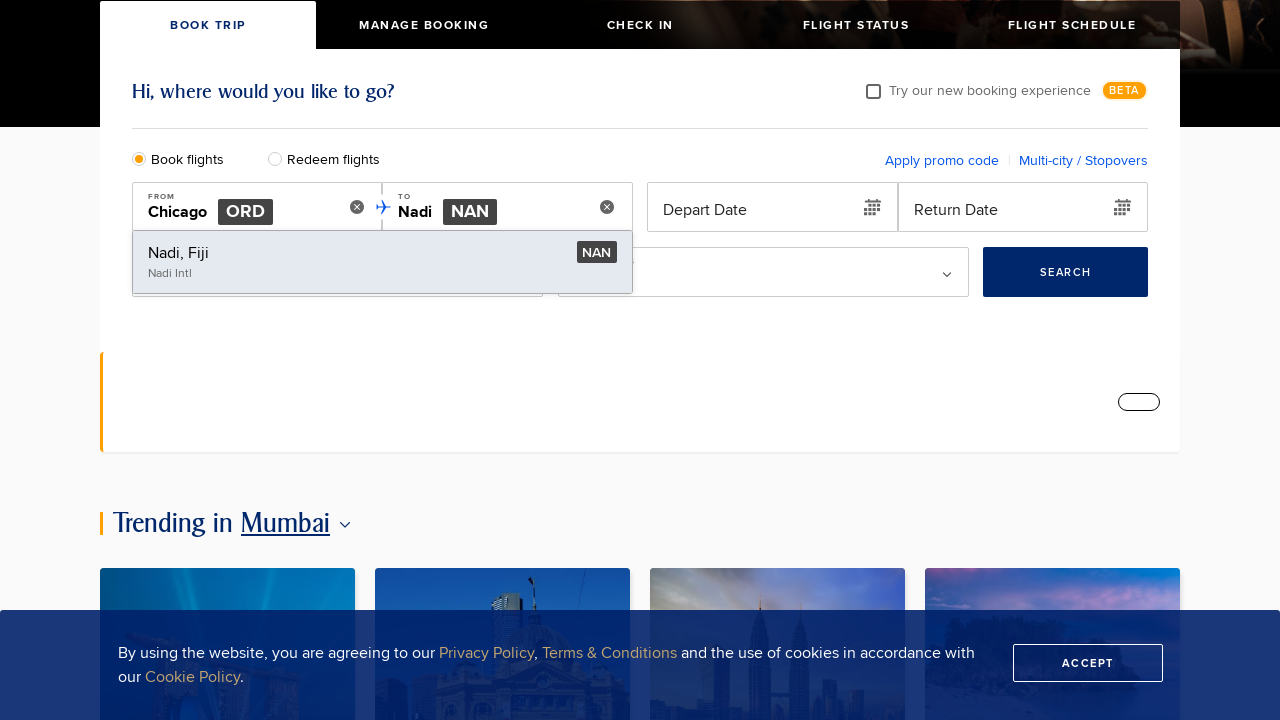

Pressed Enter to select destination city from dropdown
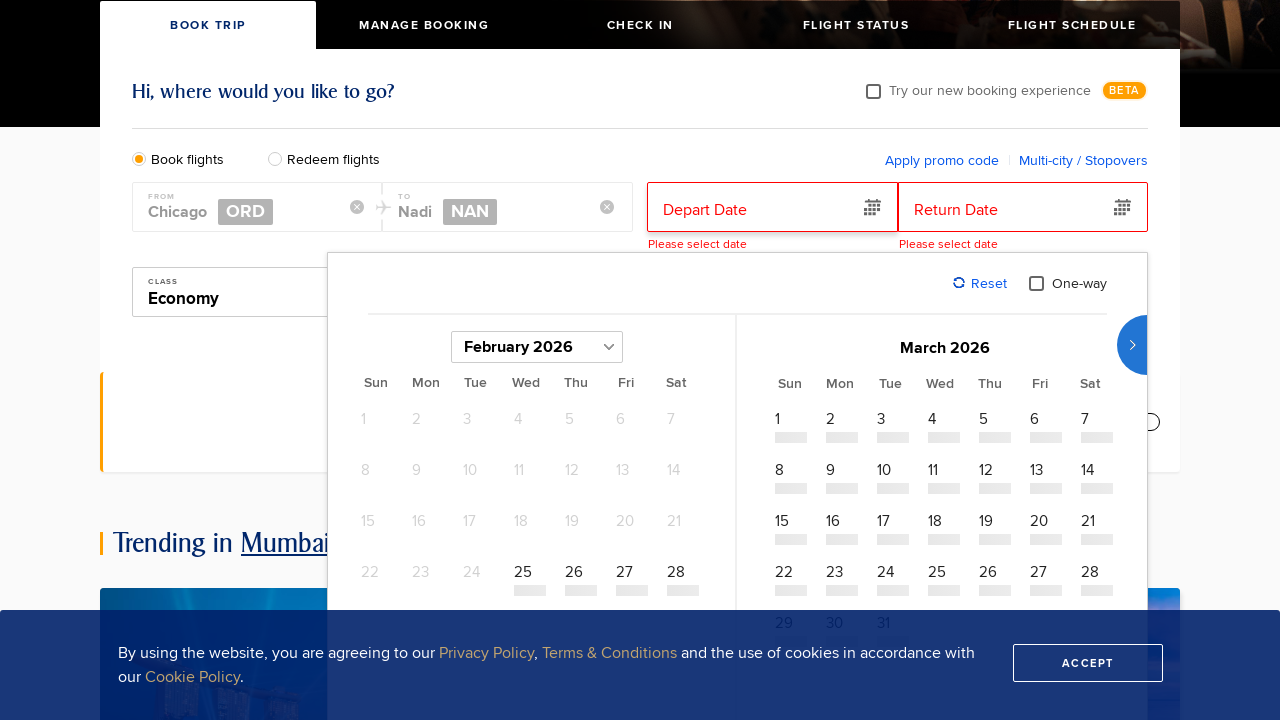

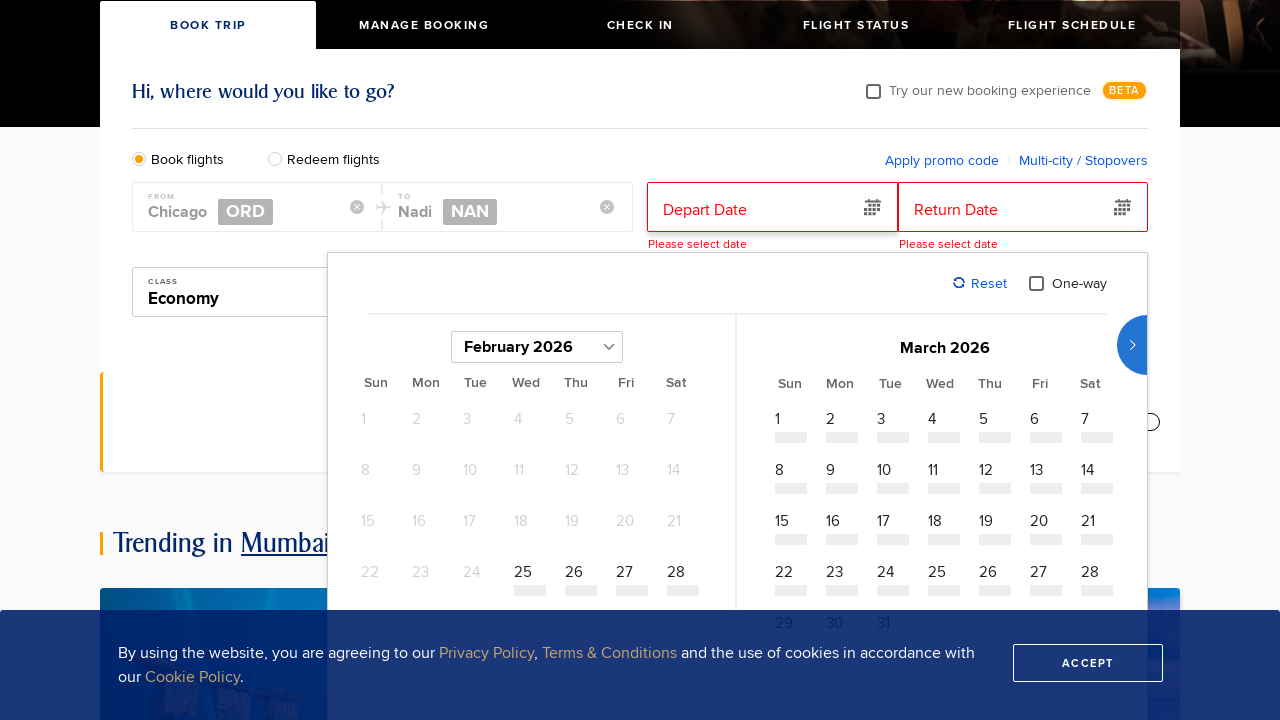